Solves a math captcha by calculating a logarithmic expression, filling the answer, selecting robot verification options, and submitting the form

Starting URL: https://suninjuly.github.io/math.html

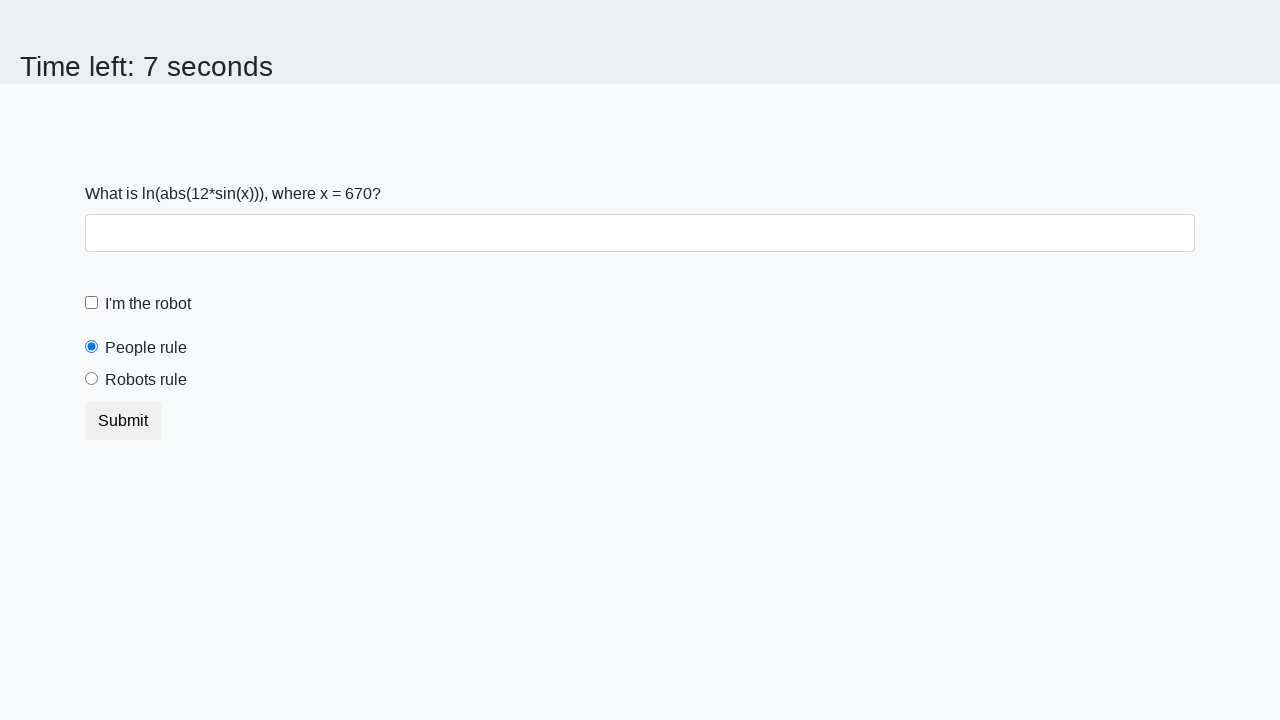

Retrieved the input value from the page
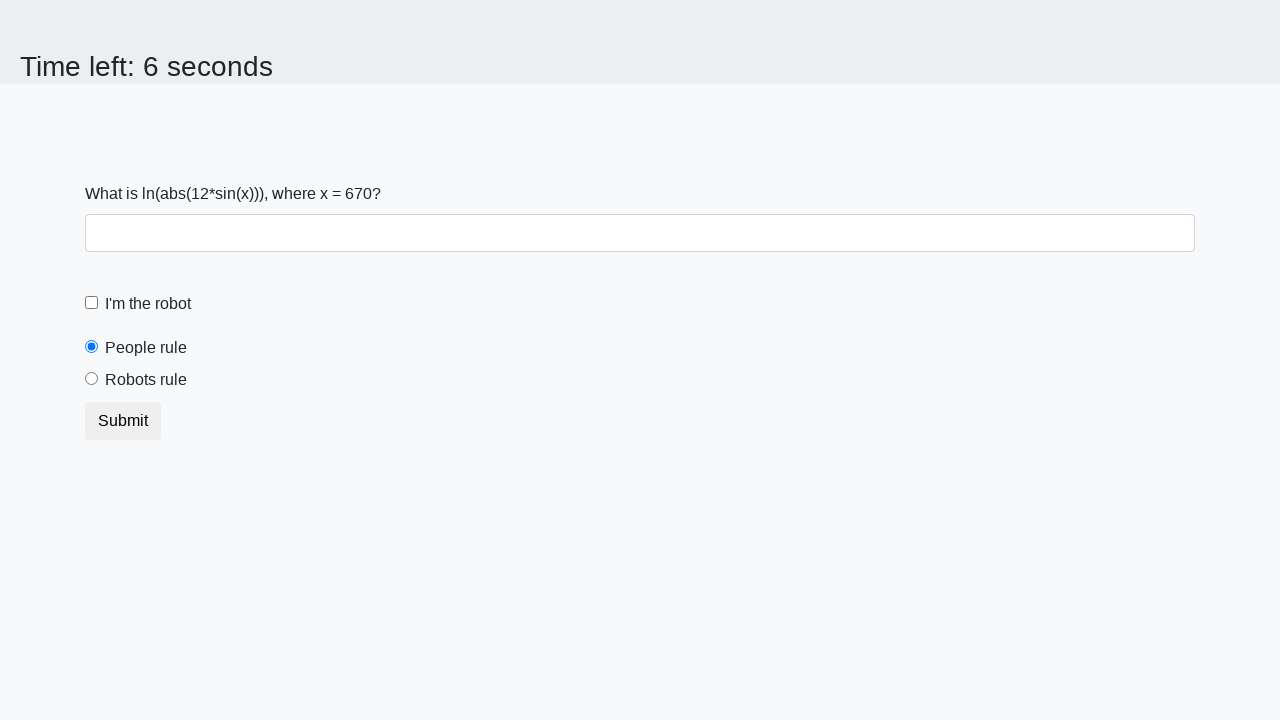

Calculated the logarithmic expression result
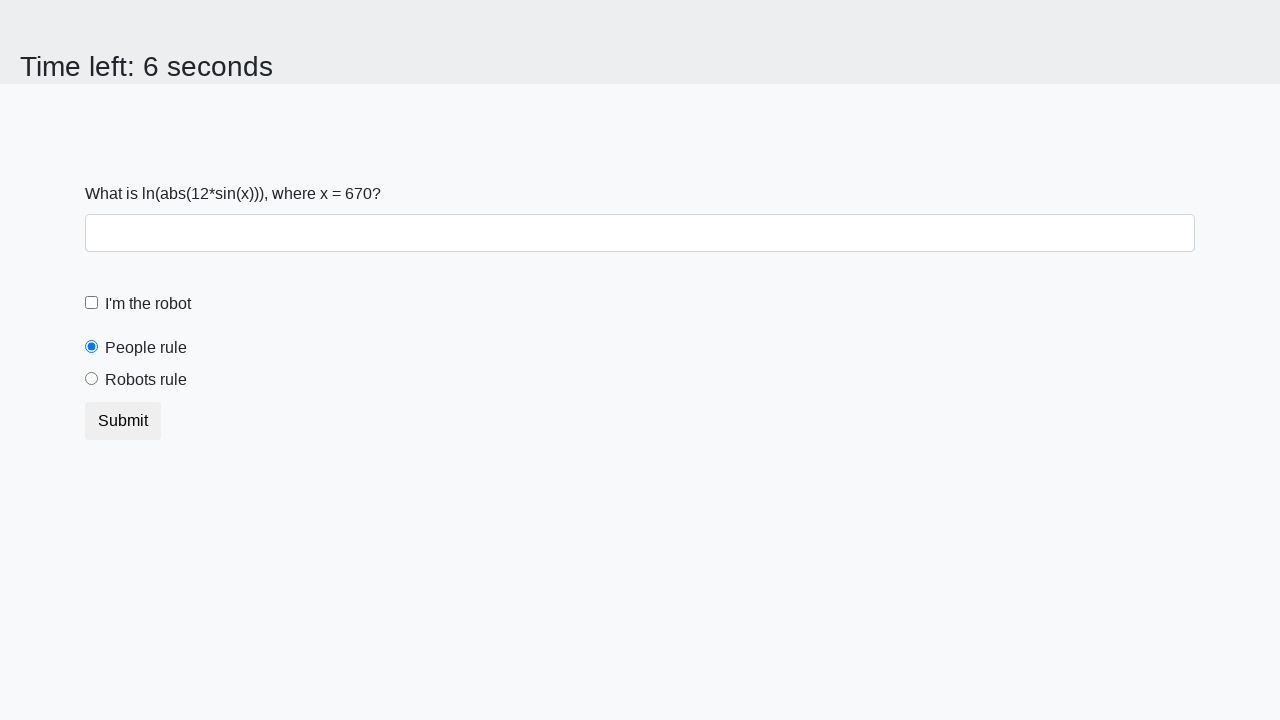

Filled the answer field with the calculated value on #answer
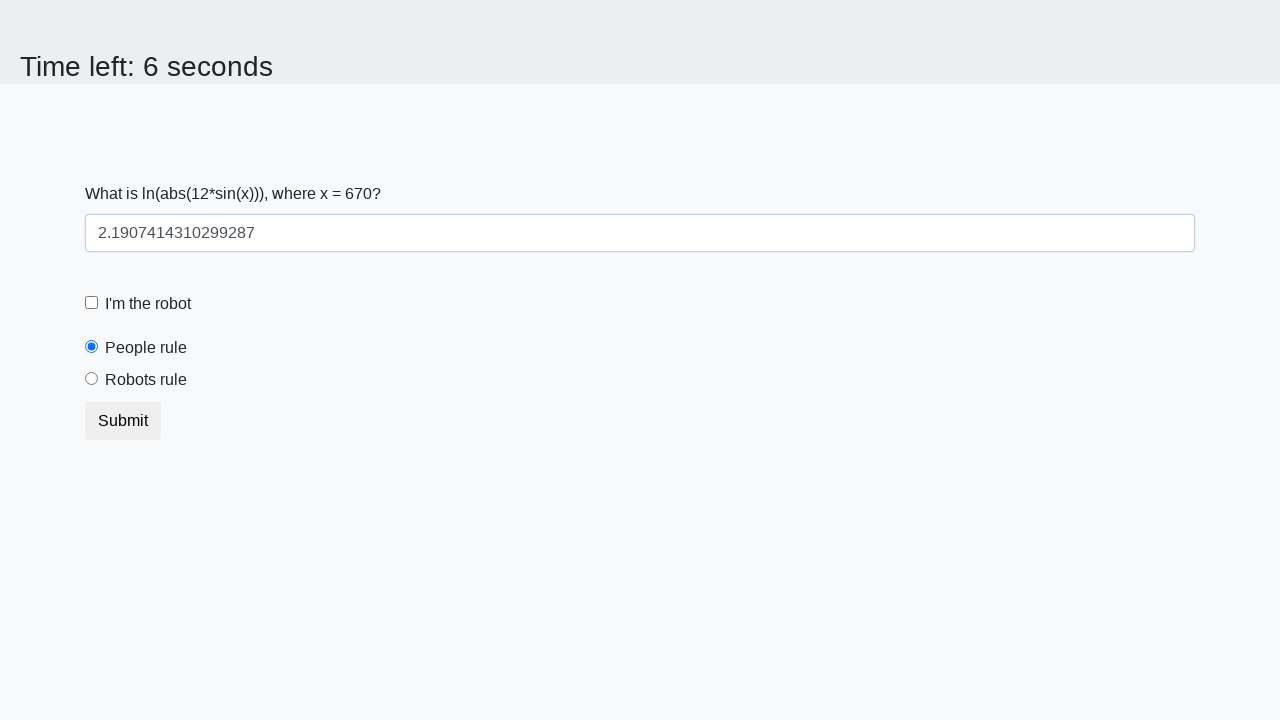

Clicked the robot verification checkbox at (92, 303) on #robotCheckbox
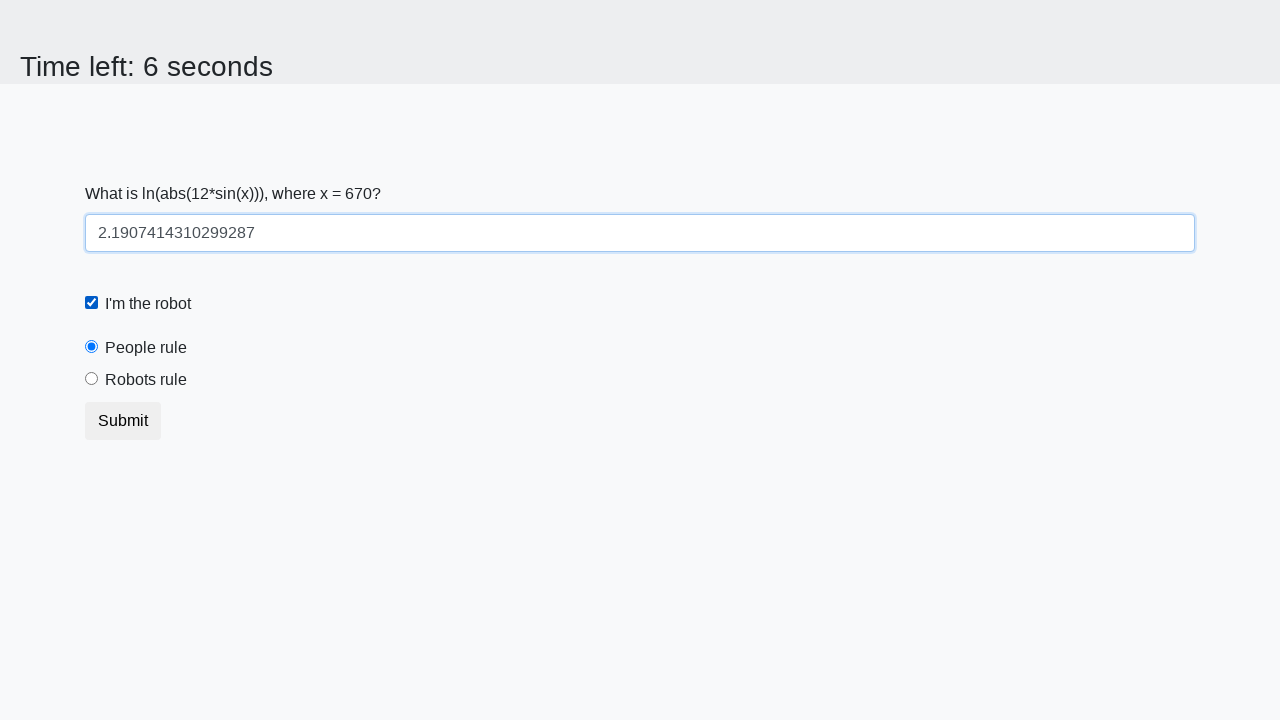

Selected the robots rule radio button at (92, 379) on #robotsRule
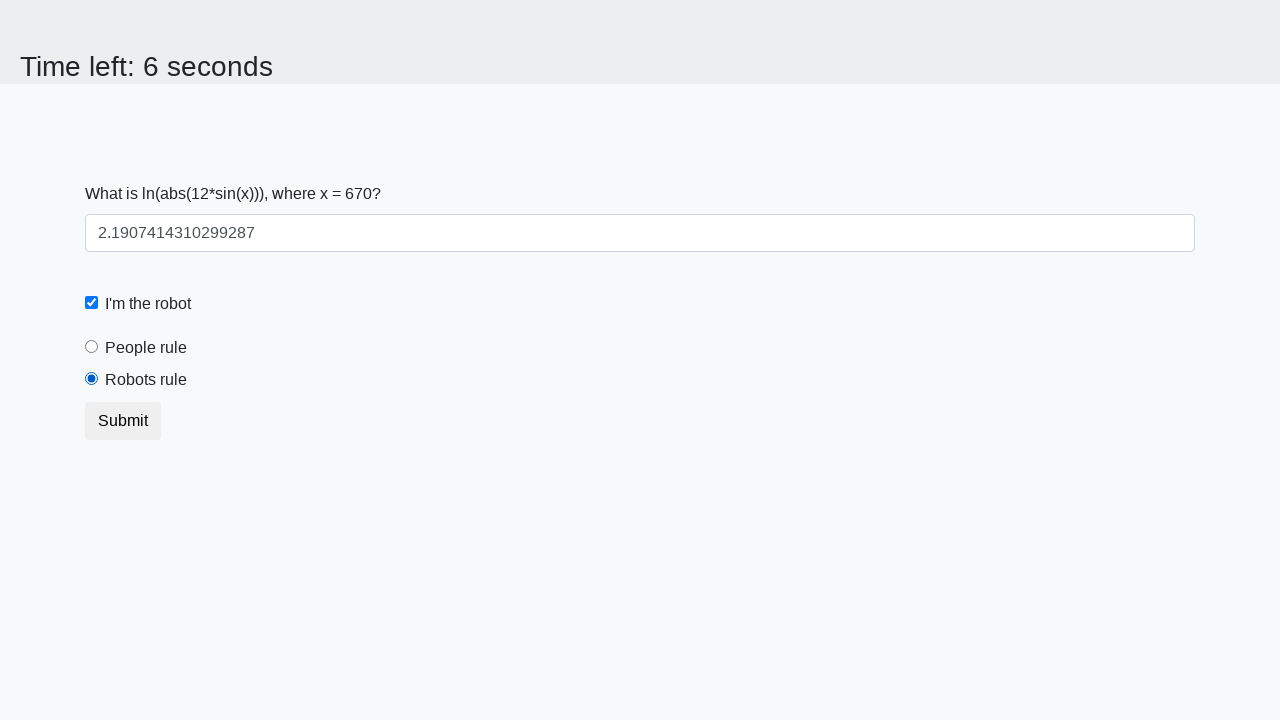

Clicked the submit button at (123, 421) on body > div > form > button
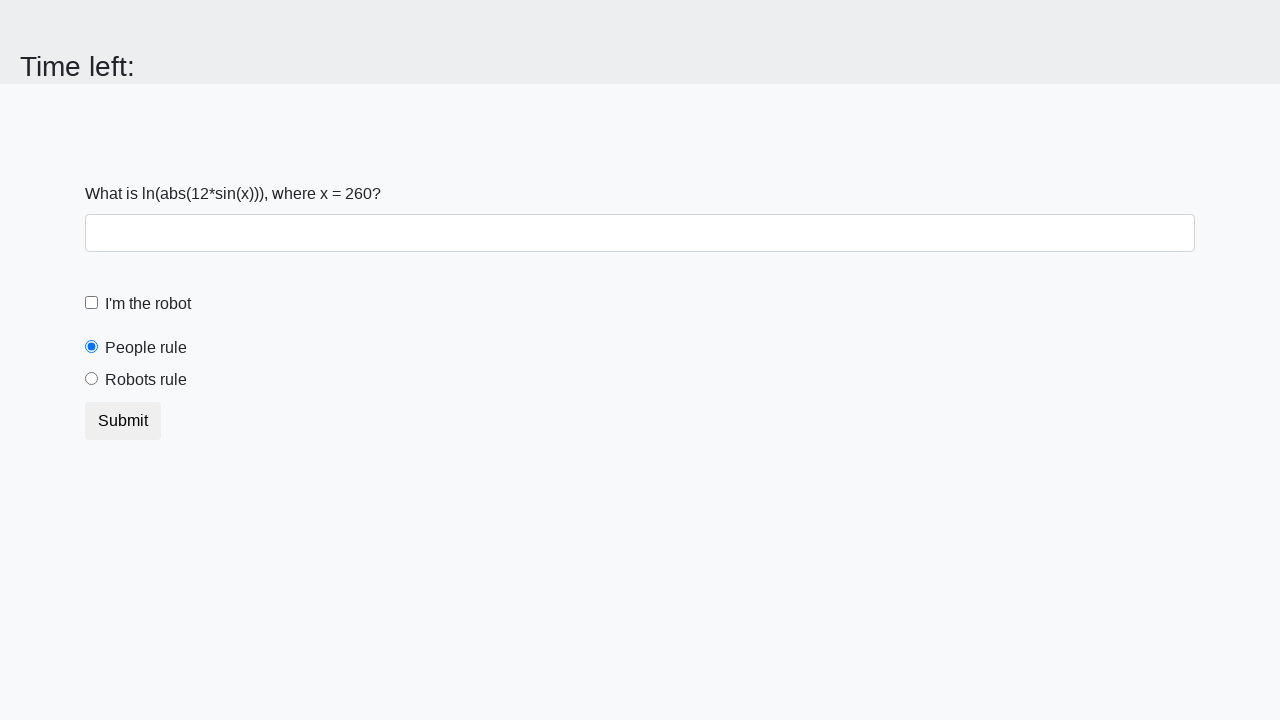

Set up dialog handler to accept alerts
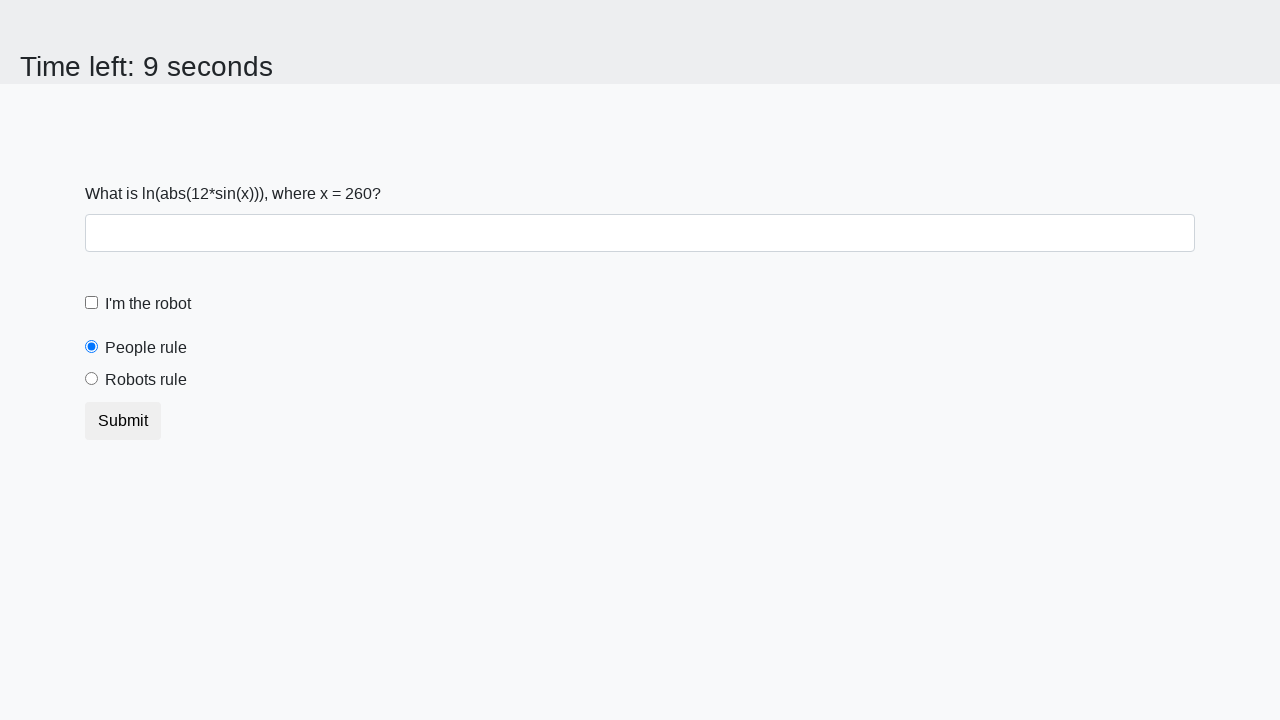

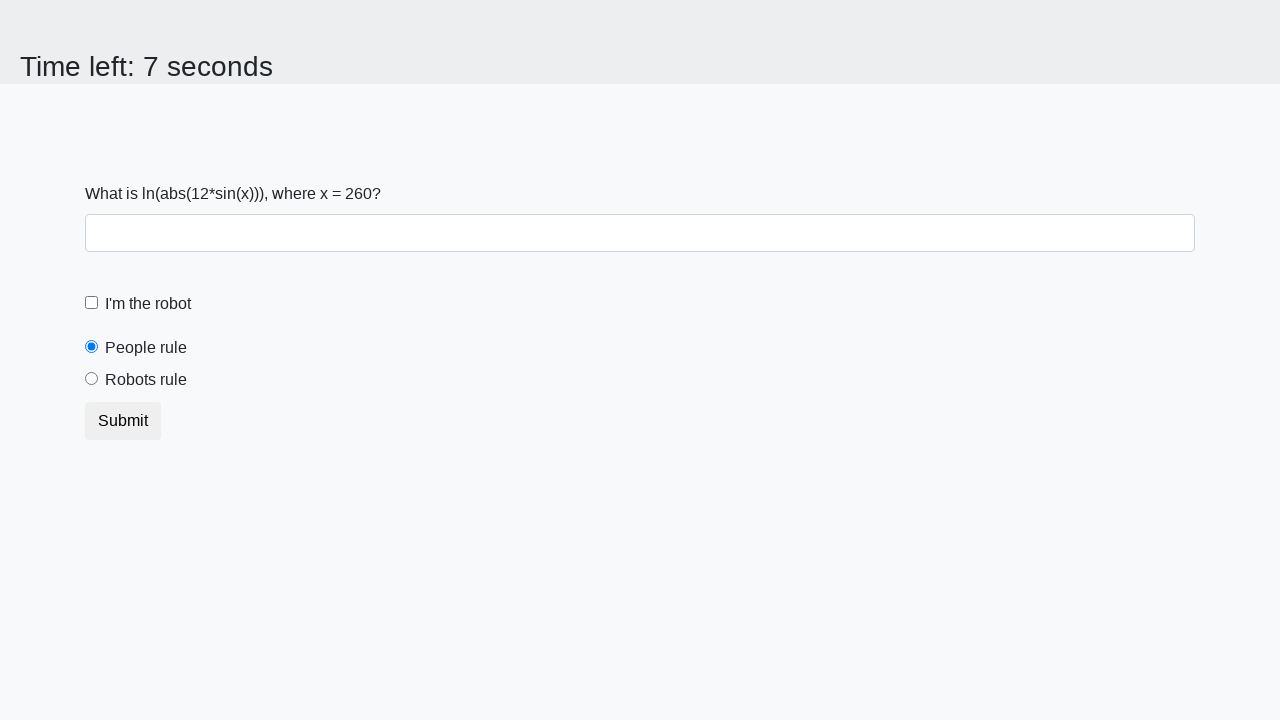